Tests login functionality with valid credentials and verifies successful navigation to the inventory page

Starting URL: https://www.saucedemo.com

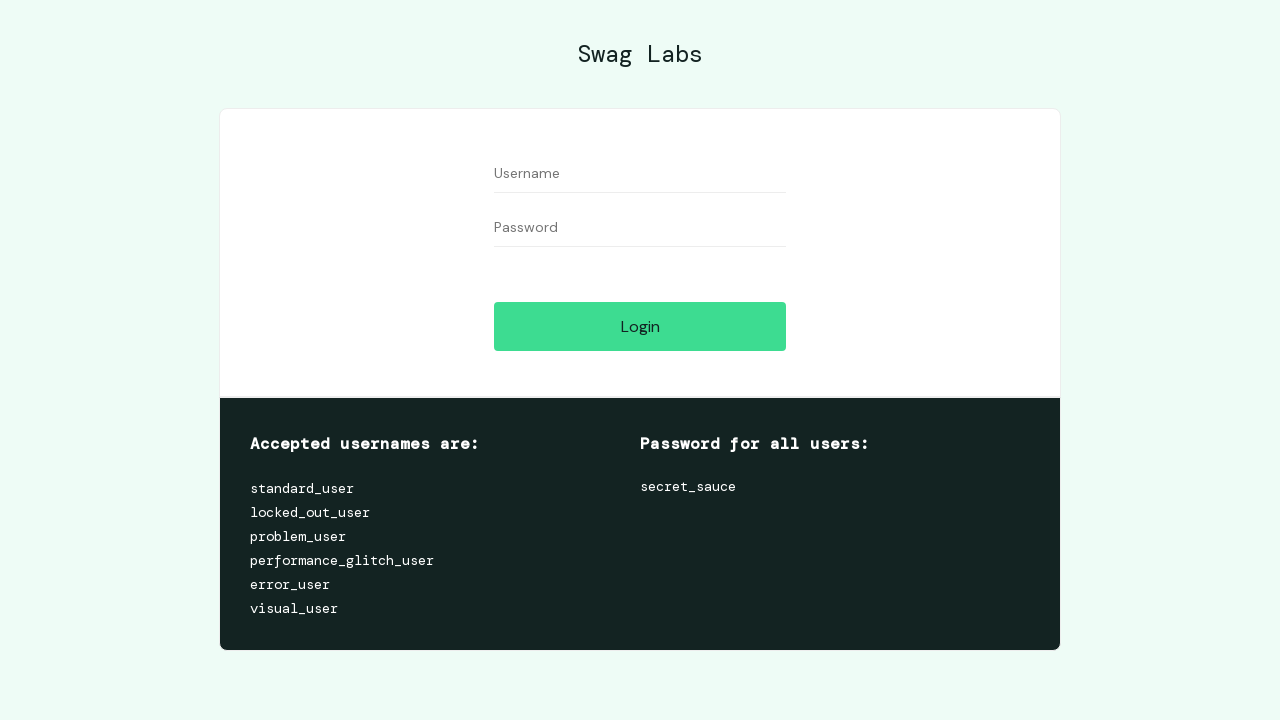

Filled username field with 'standard_user' on #user-name
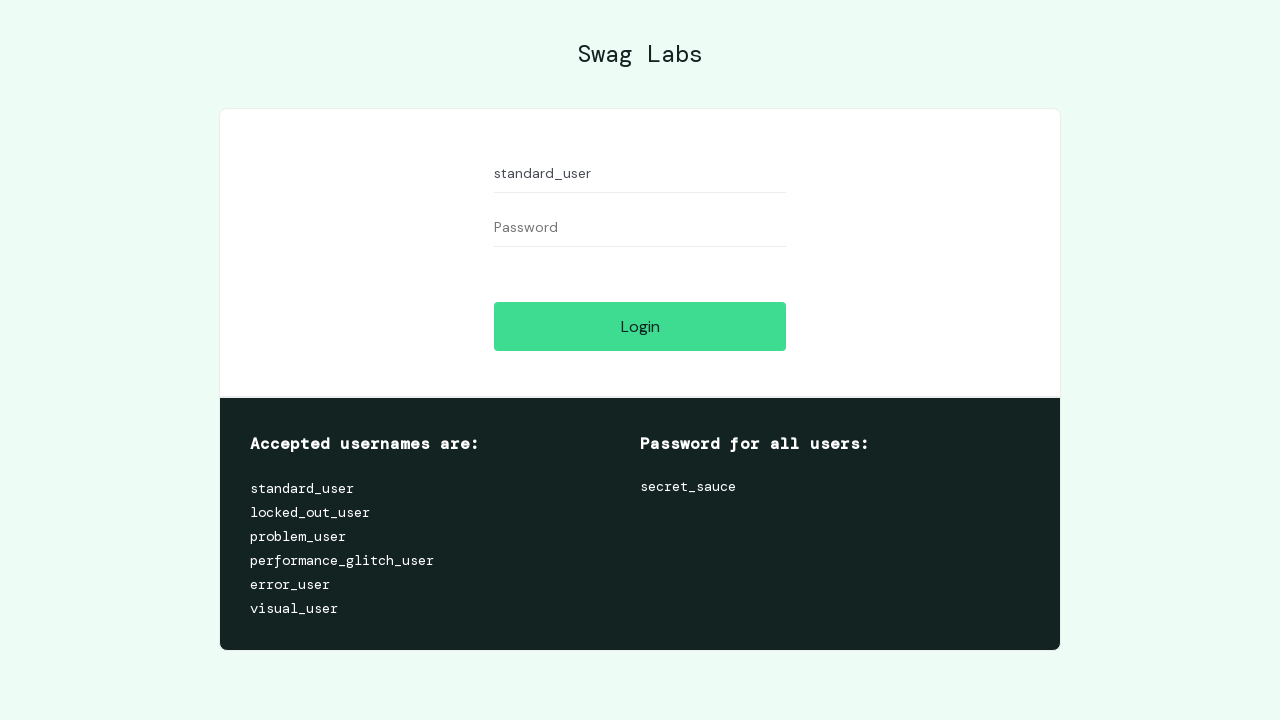

Filled password field with 'secret_sauce' on #password
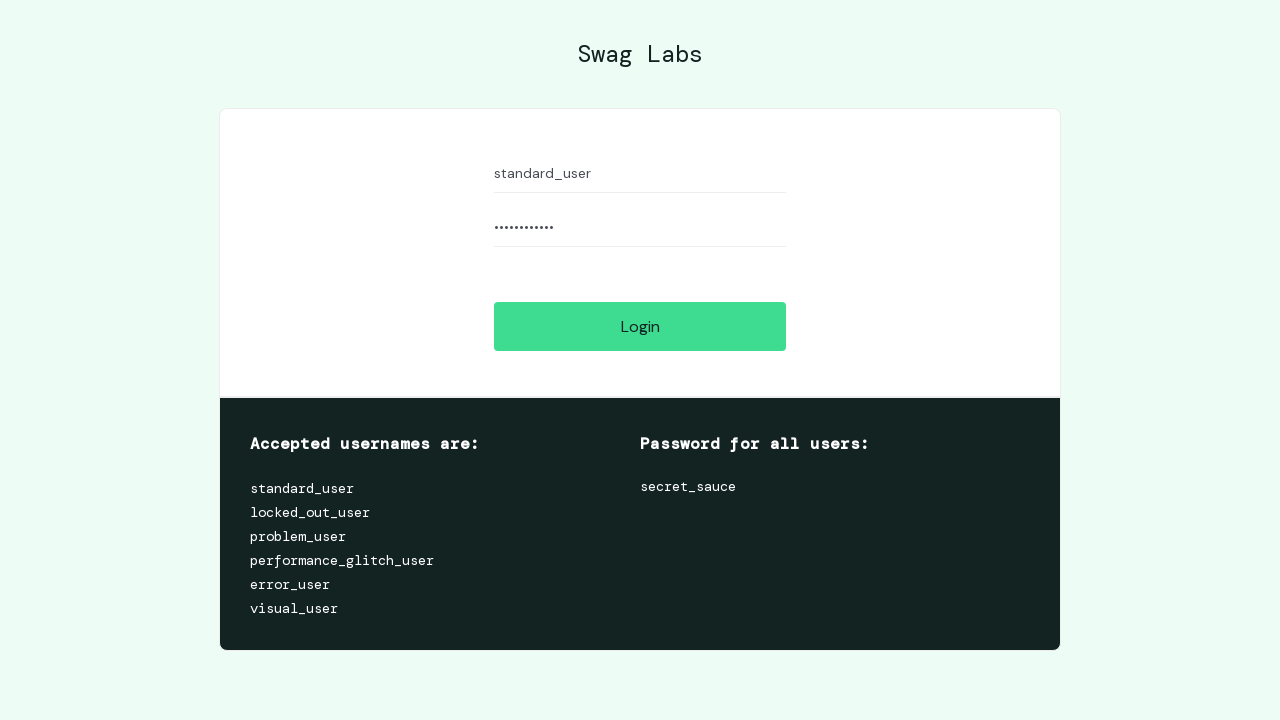

Clicked login button to authenticate at (640, 326) on #login-button
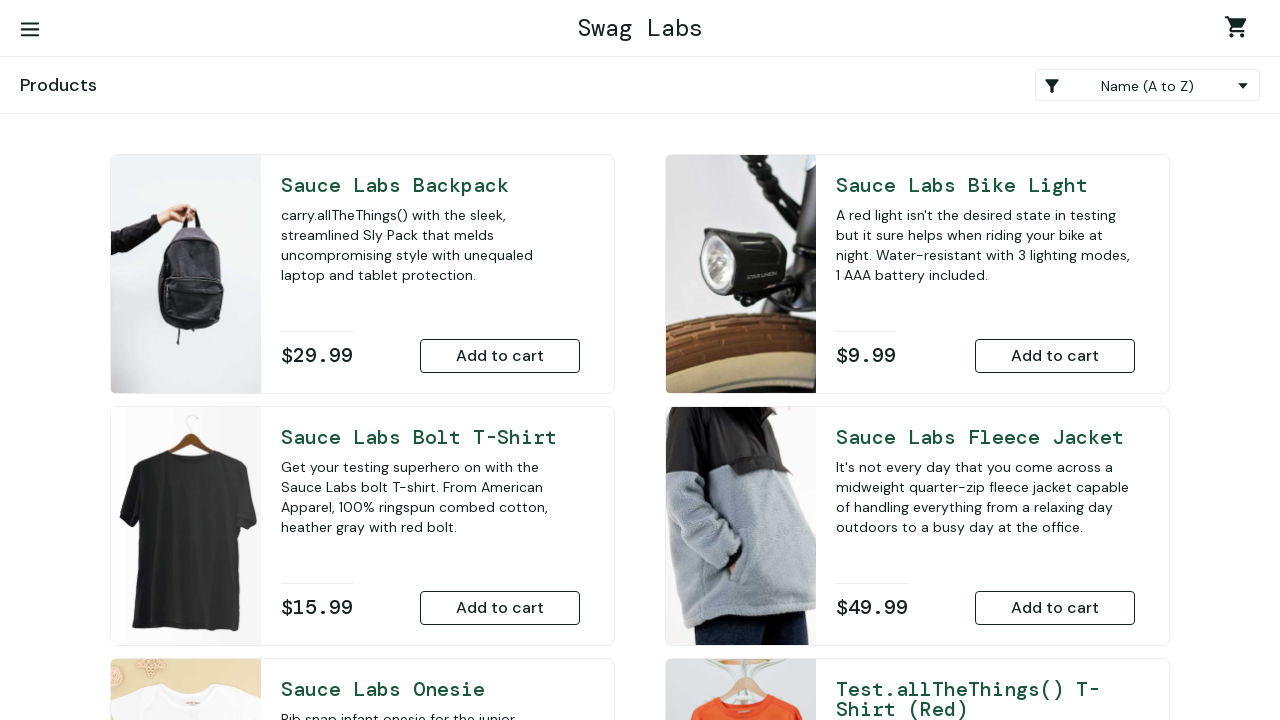

Successfully navigated to inventory page - inventory list loaded
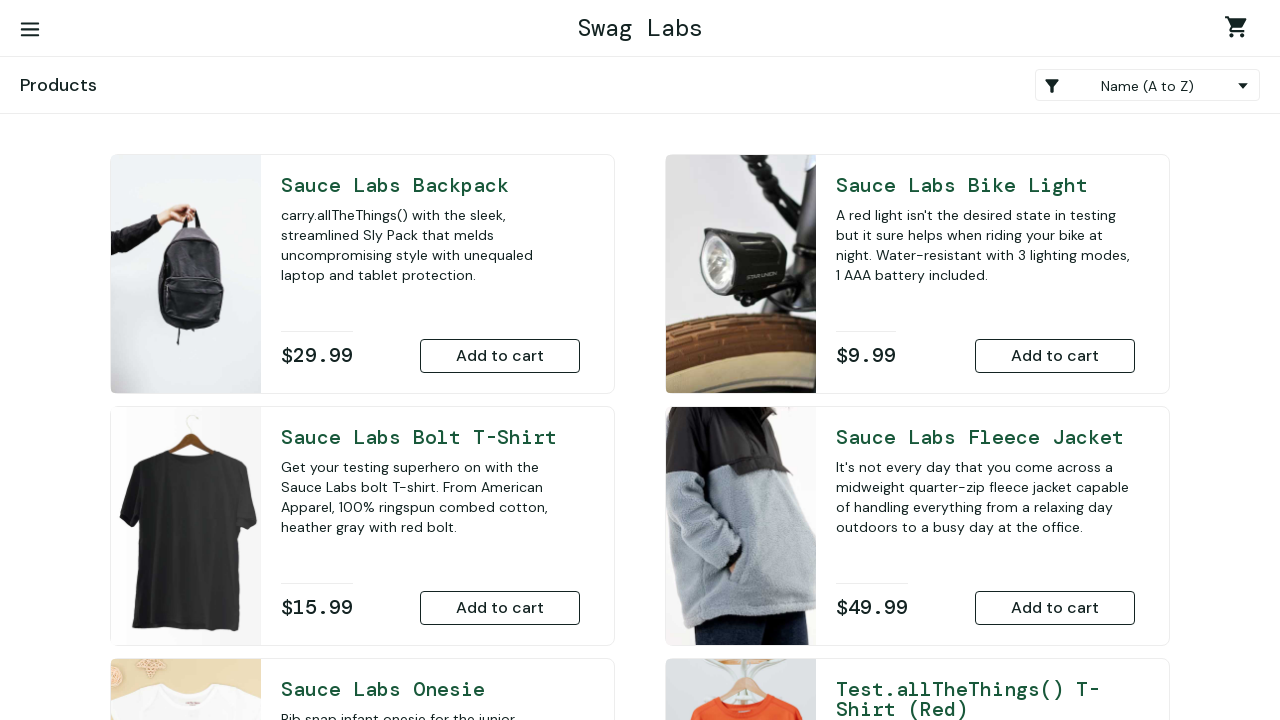

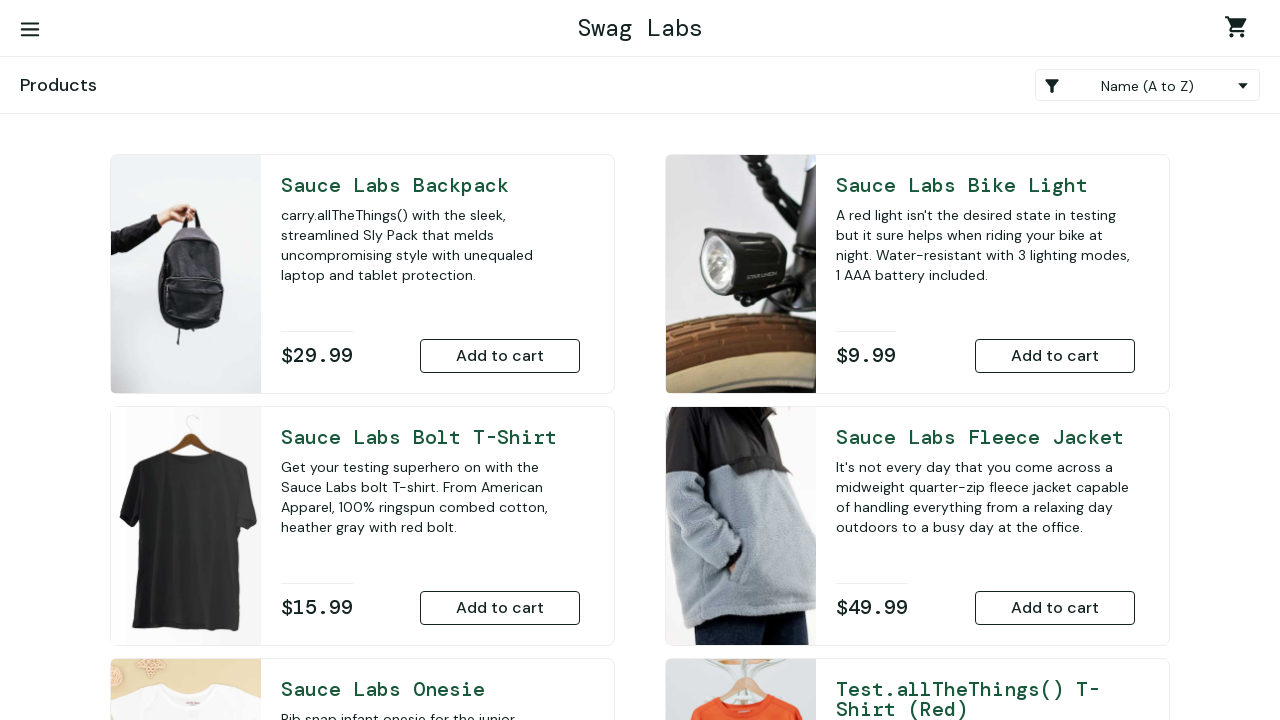